Tests the nome field by entering numeric values to verify input behavior

Starting URL: https://carros-crud.vercel.app/

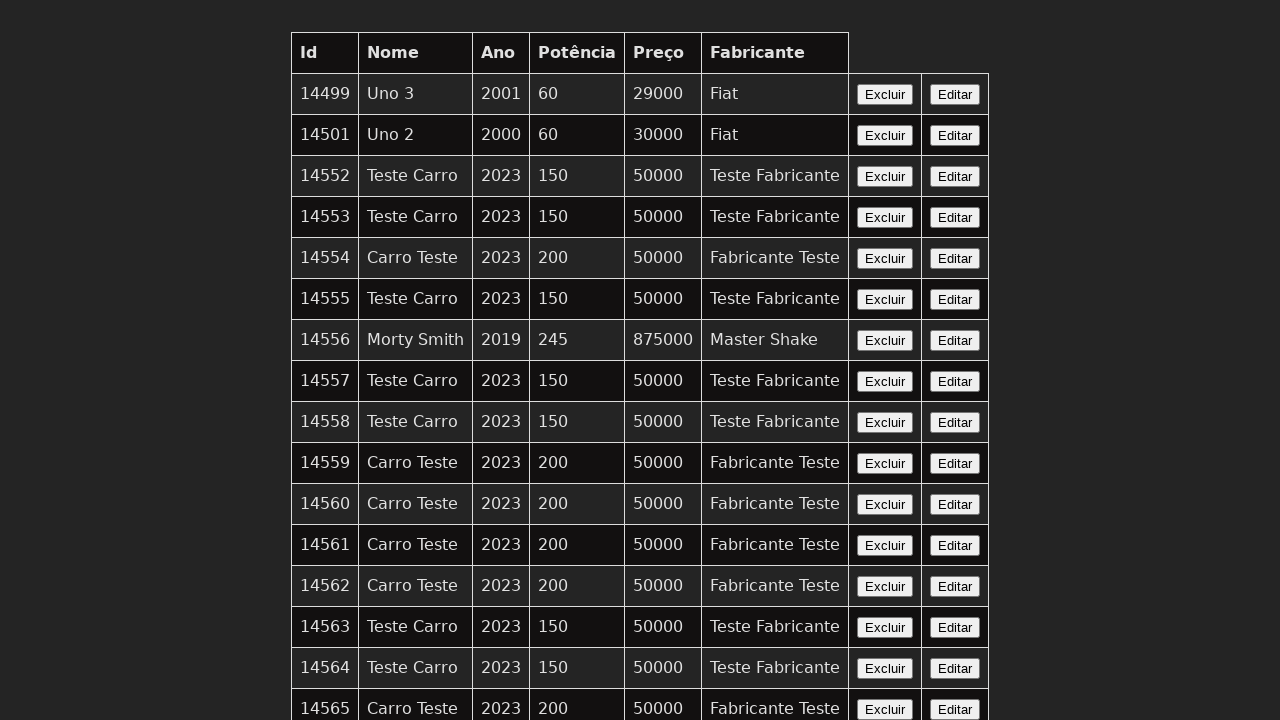

Navigated to carros-crud application
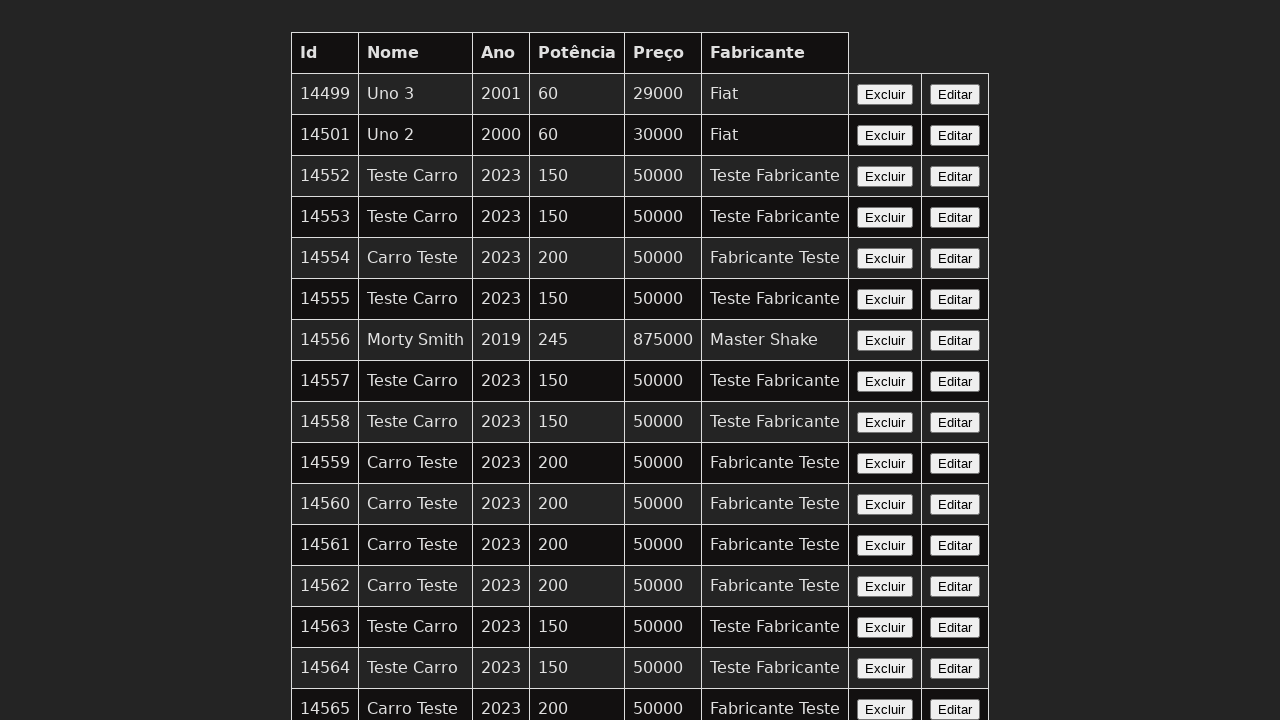

Filled nome field with numeric value '123' to test input validation on input[name='nome']
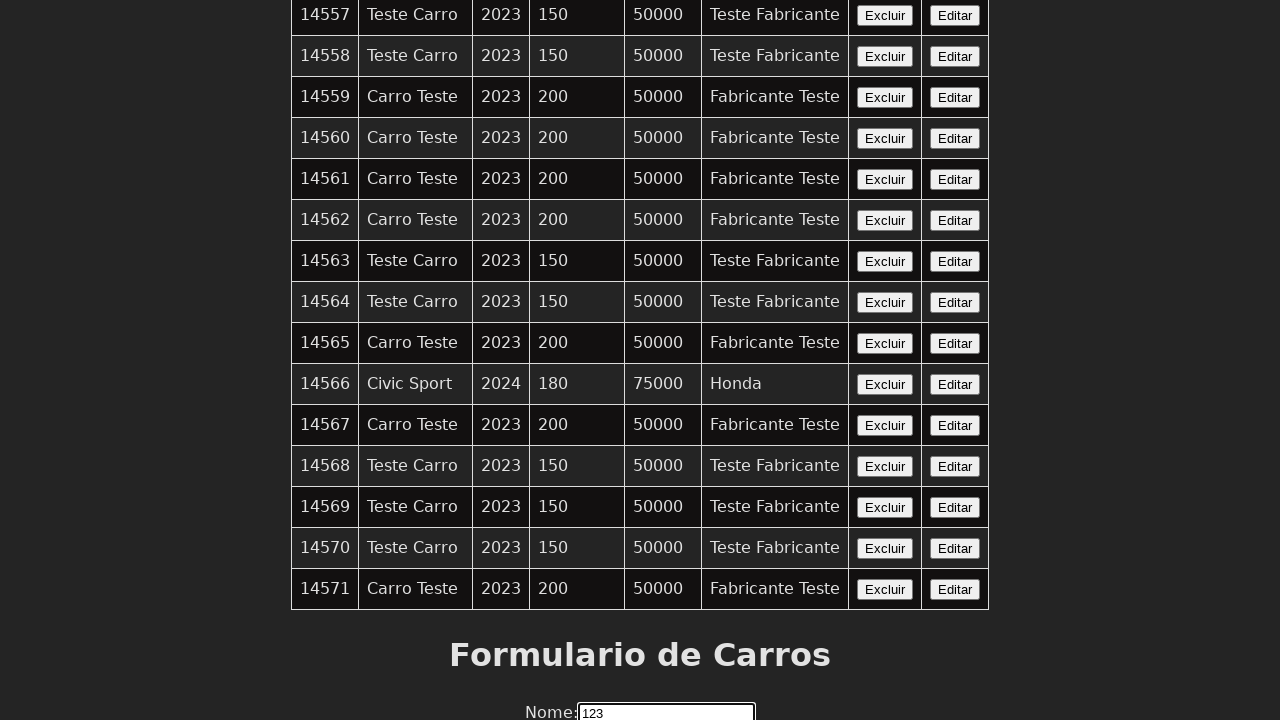

Retrieved entered text from nome field
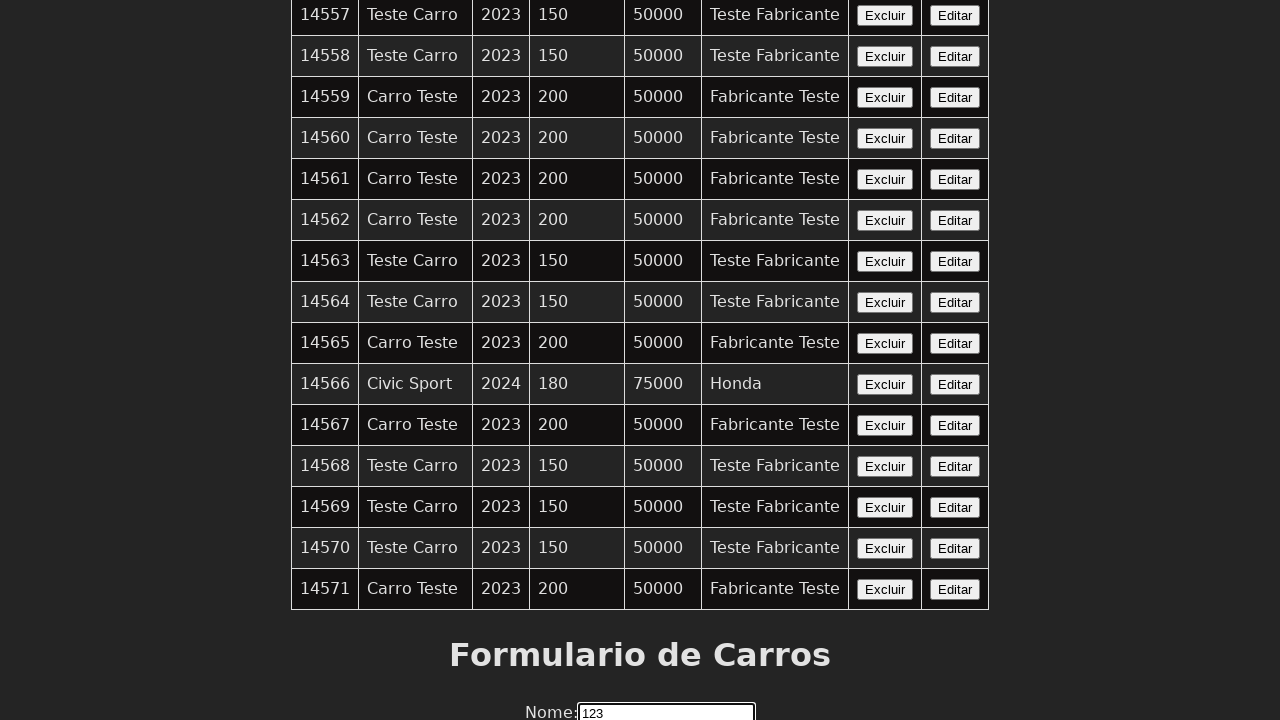

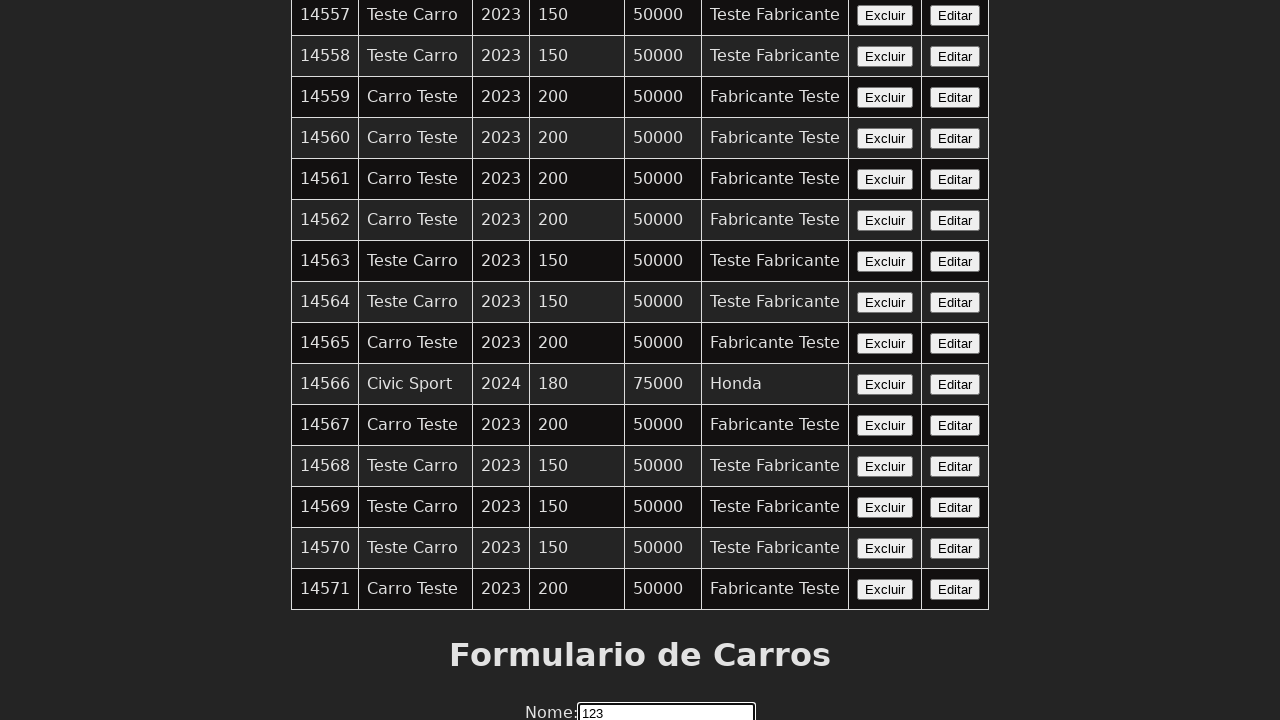